Tests adding a todo using only keyboard (Enter key)

Starting URL: https://todomvc.com/examples/react/dist/

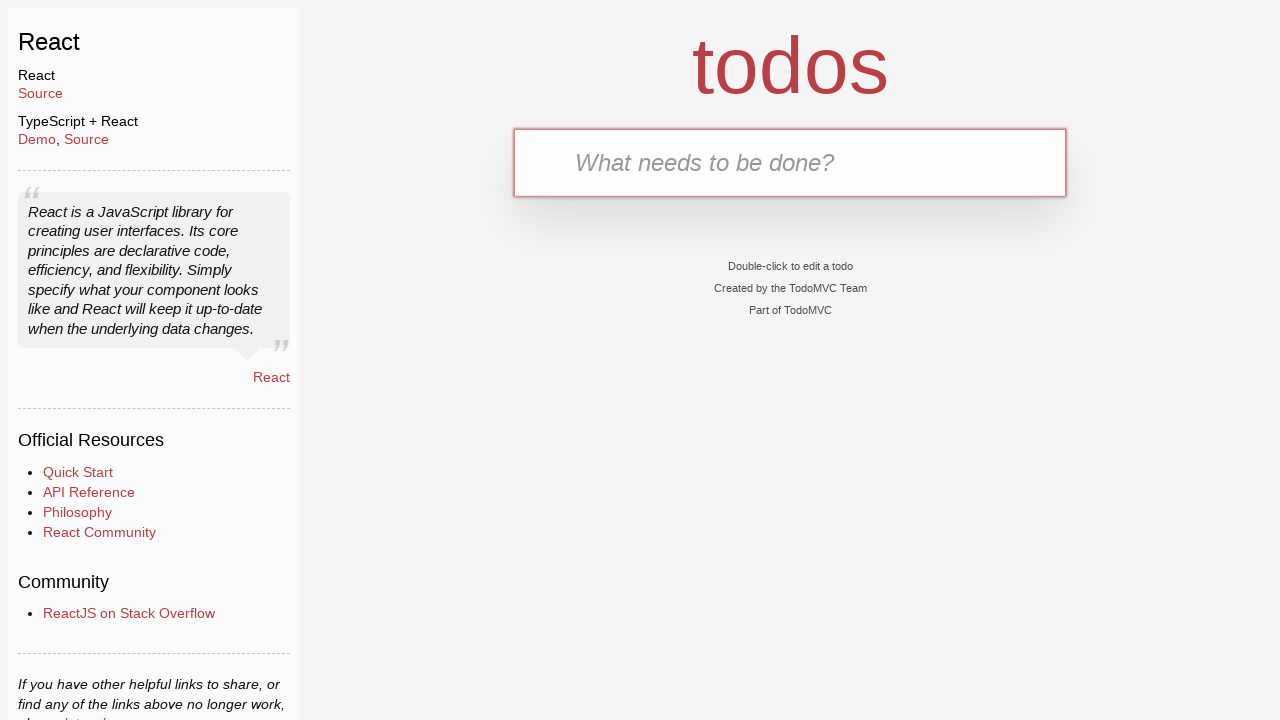

Filled todo input field with 'Keyboard todo' on internal:testid=[data-testid="text-input"s]
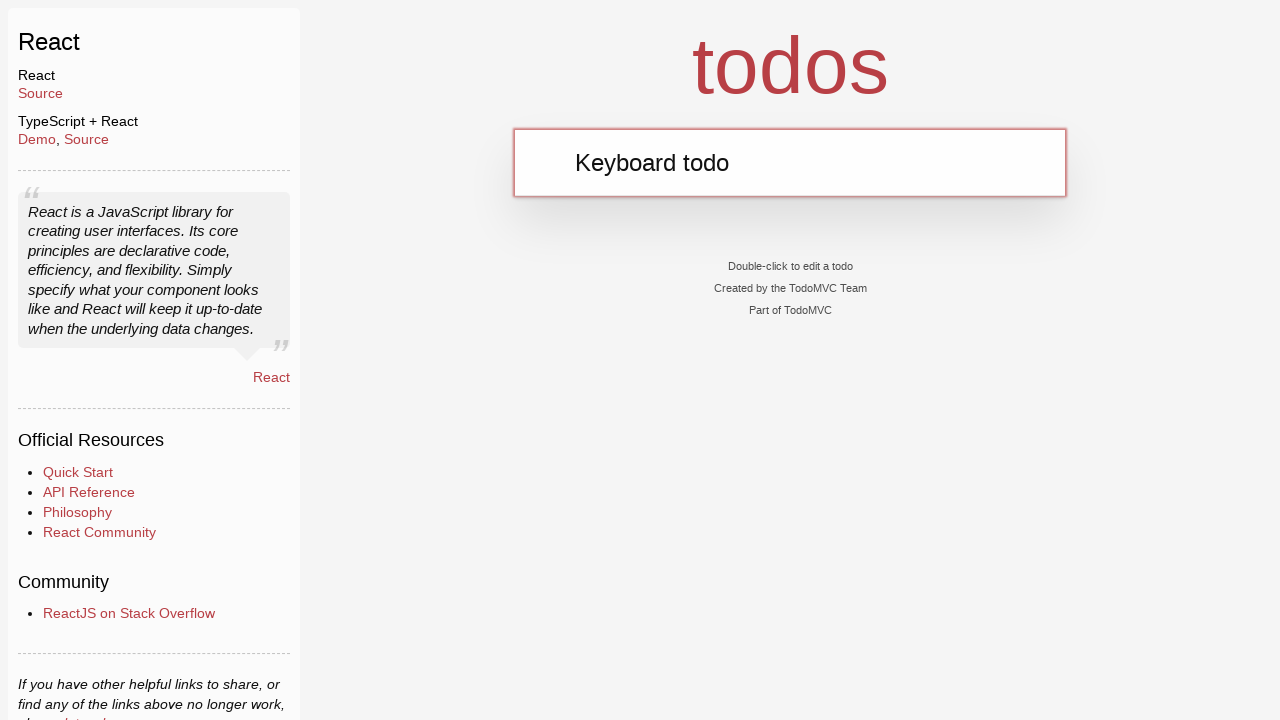

Pressed Enter key to submit todo on internal:testid=[data-testid="text-input"s]
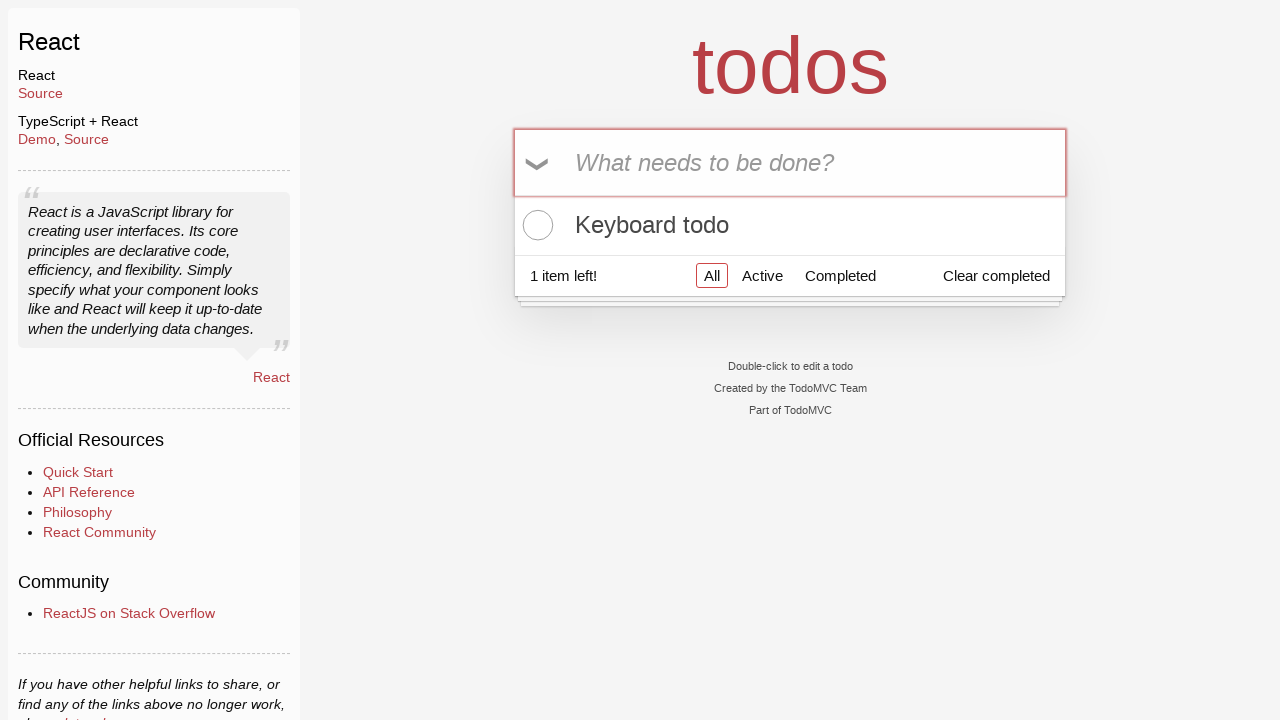

Verified that 'Keyboard todo' was added and is visible in the list
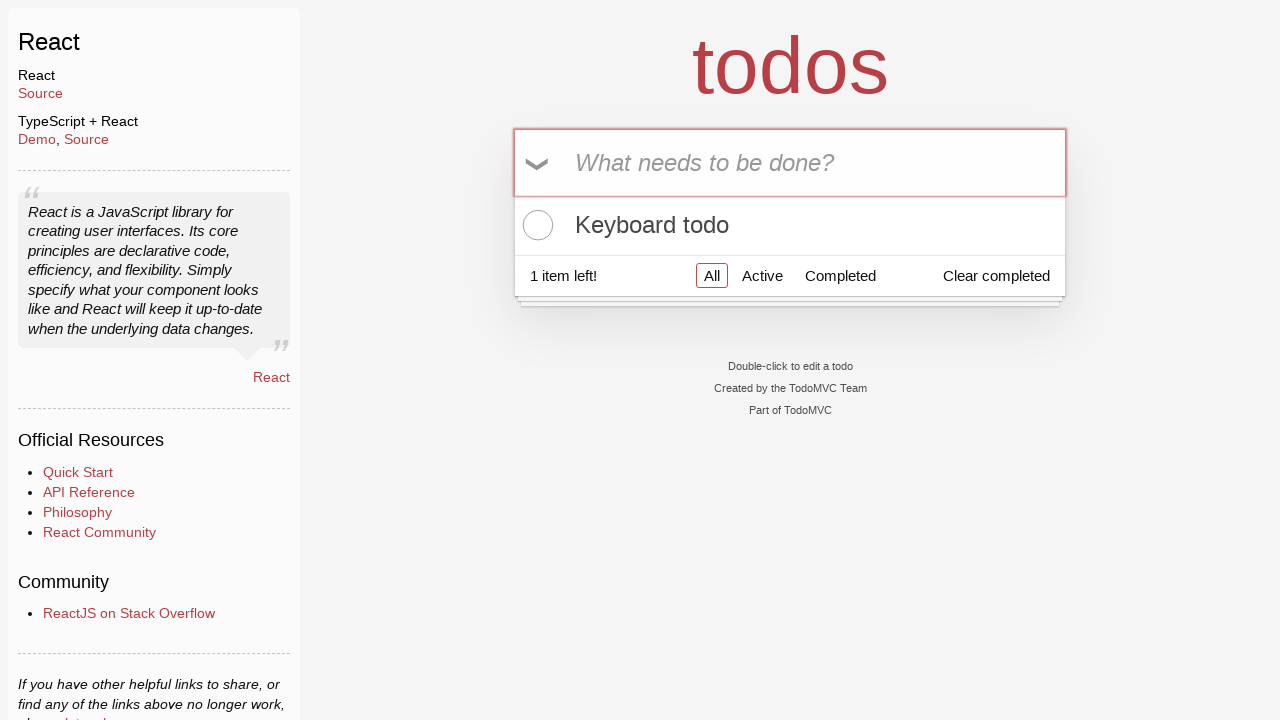

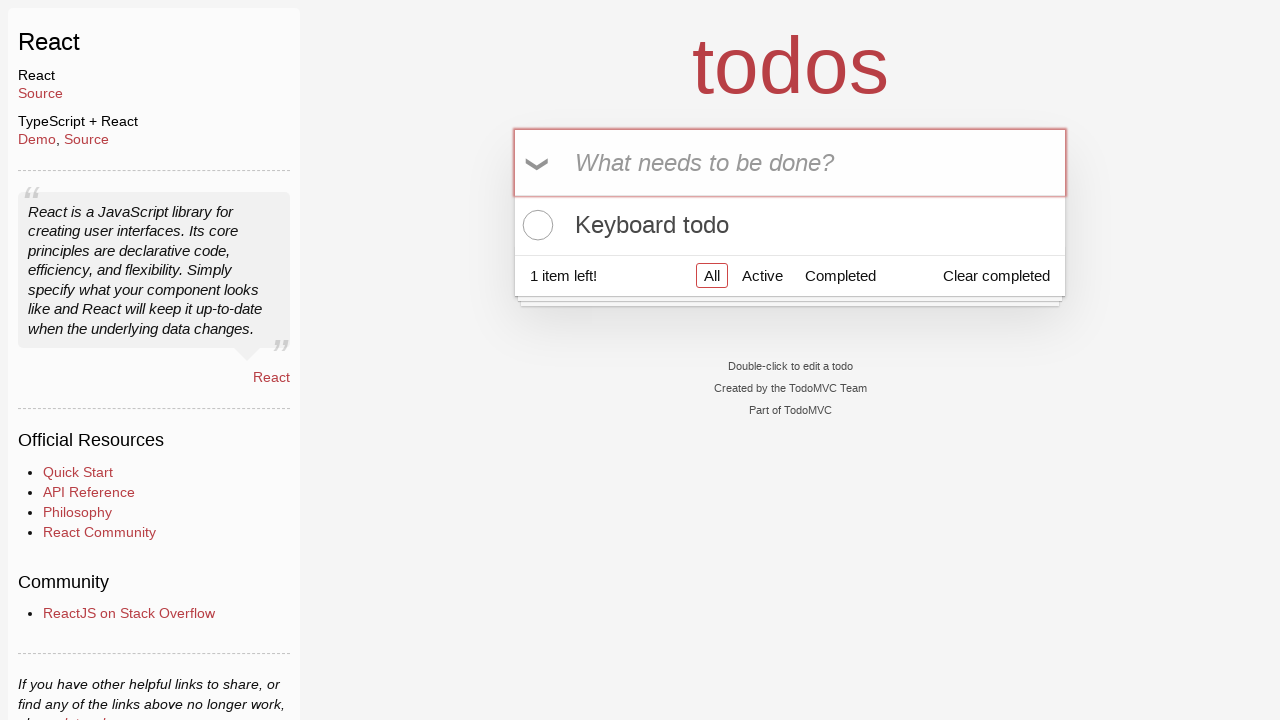